Tests dynamic dropdown selection for origin and destination stations on a travel booking form

Starting URL: https://rahulshettyacademy.com/dropdownsPractise/

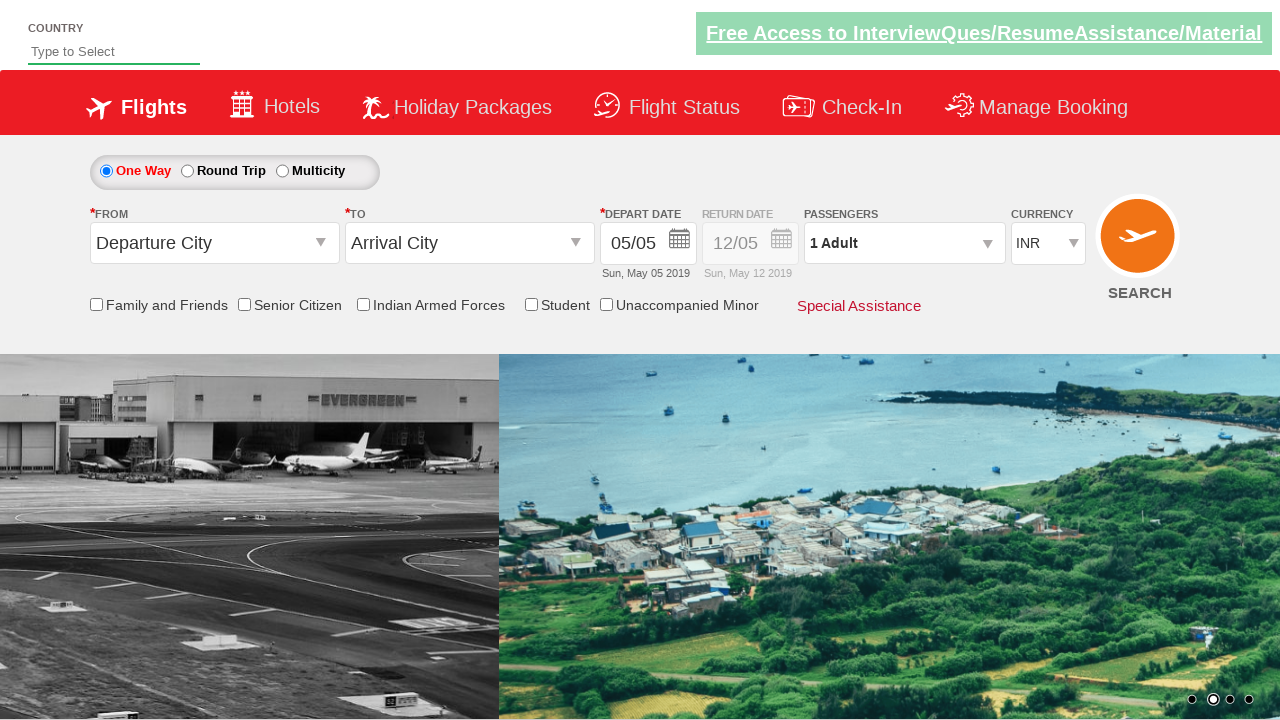

Clicked on origin station dropdown at (214, 243) on #ctl00_mainContent_ddl_originStation1_CTXT
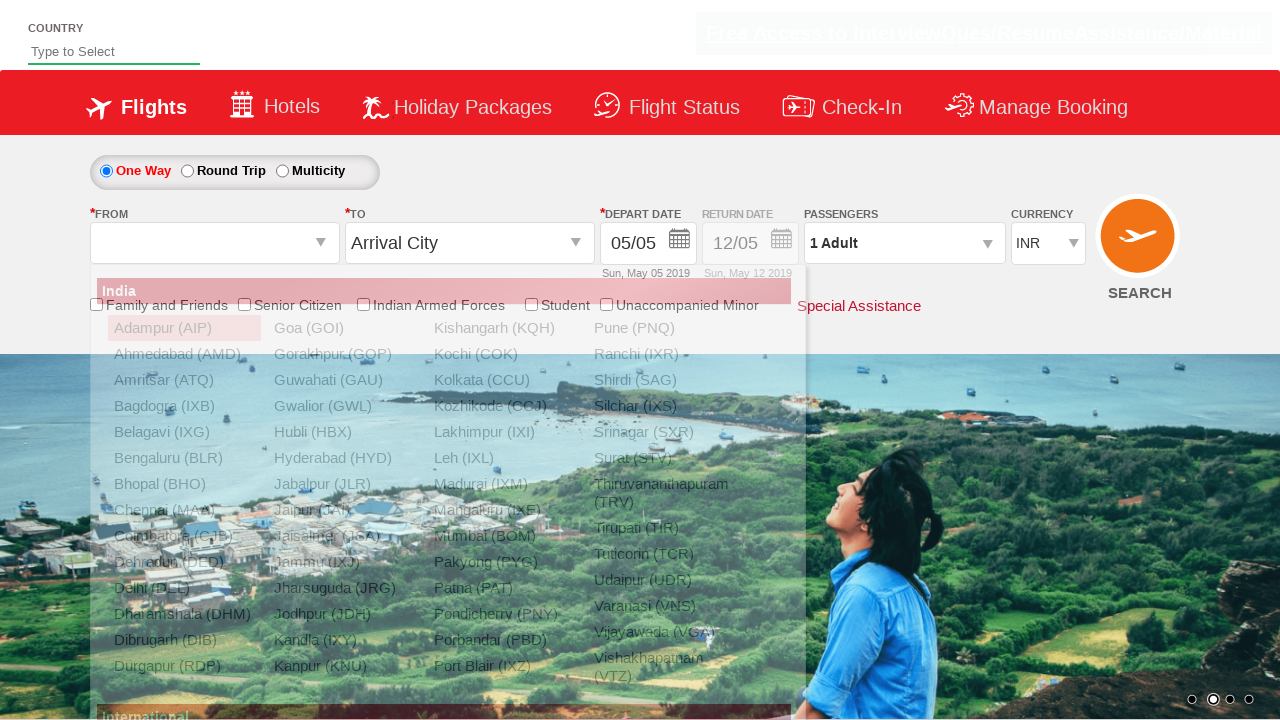

Selected AMD (Ahmedabad) as origin station at (184, 354) on a[value='AMD']
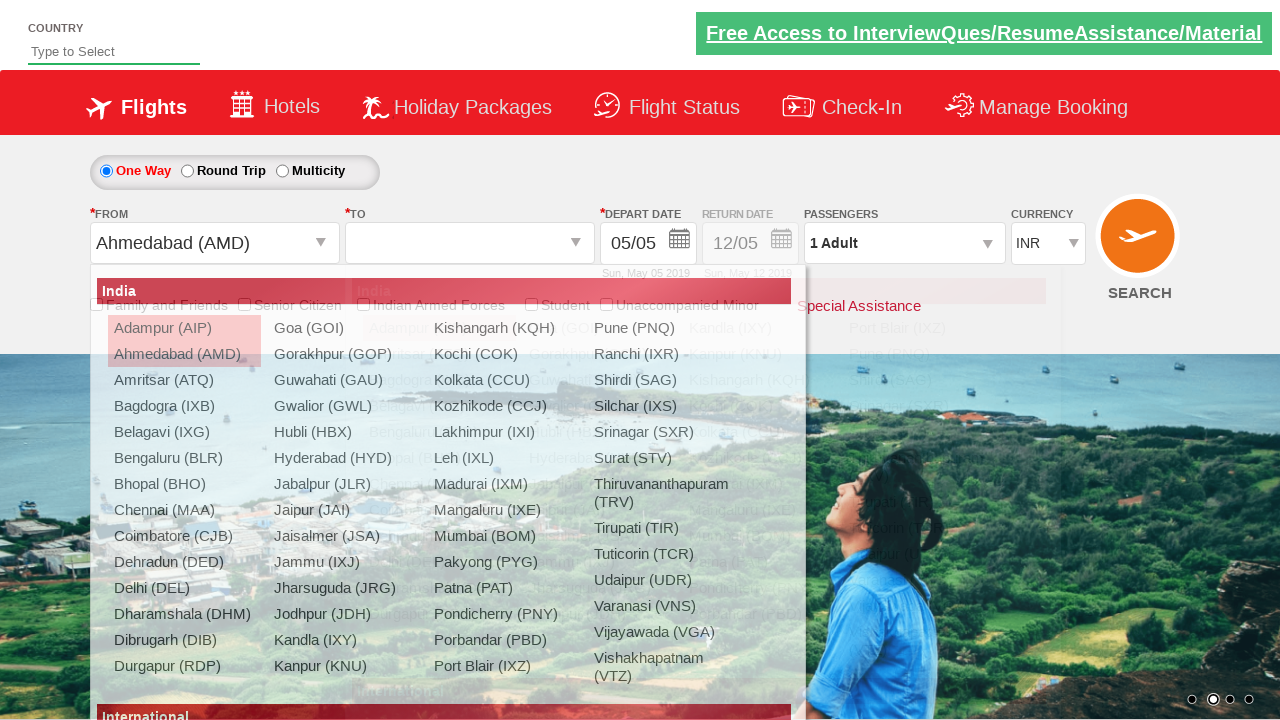

Selected GOI (Goa) as destination station at (599, 328) on div#glsctl00_mainContent_ddl_destinationStation1_CTNR a[value='GOI']
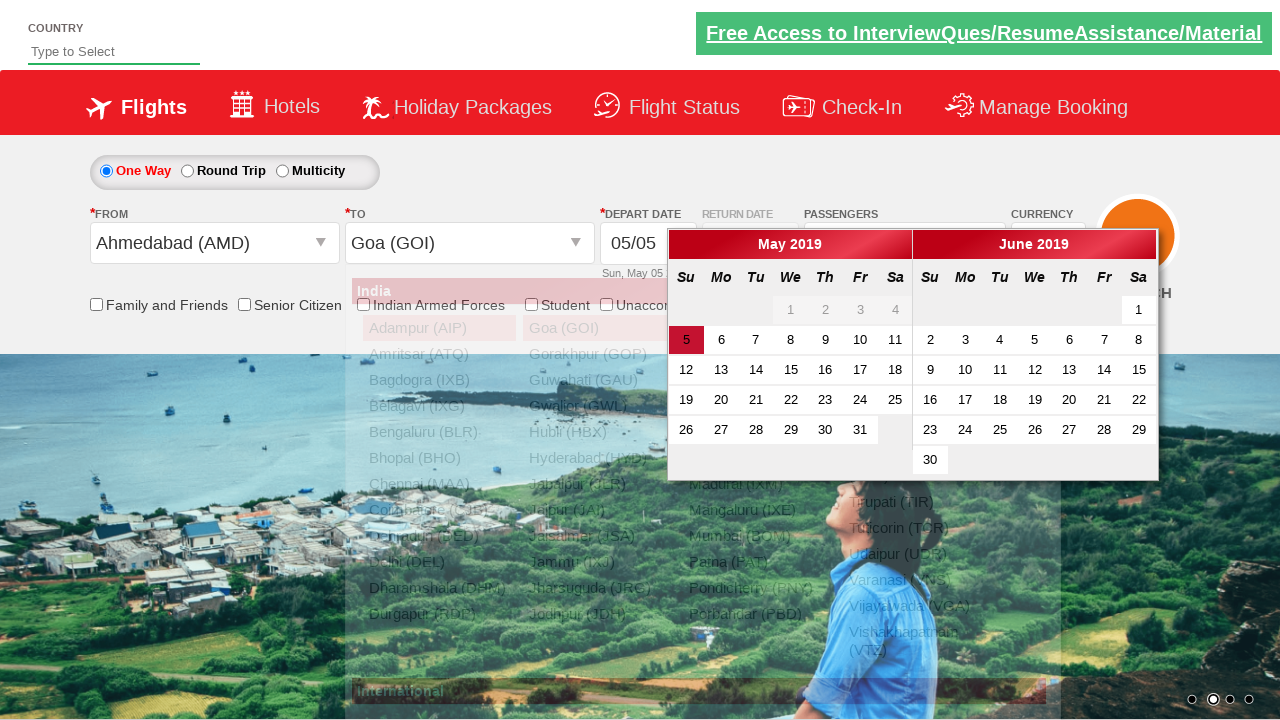

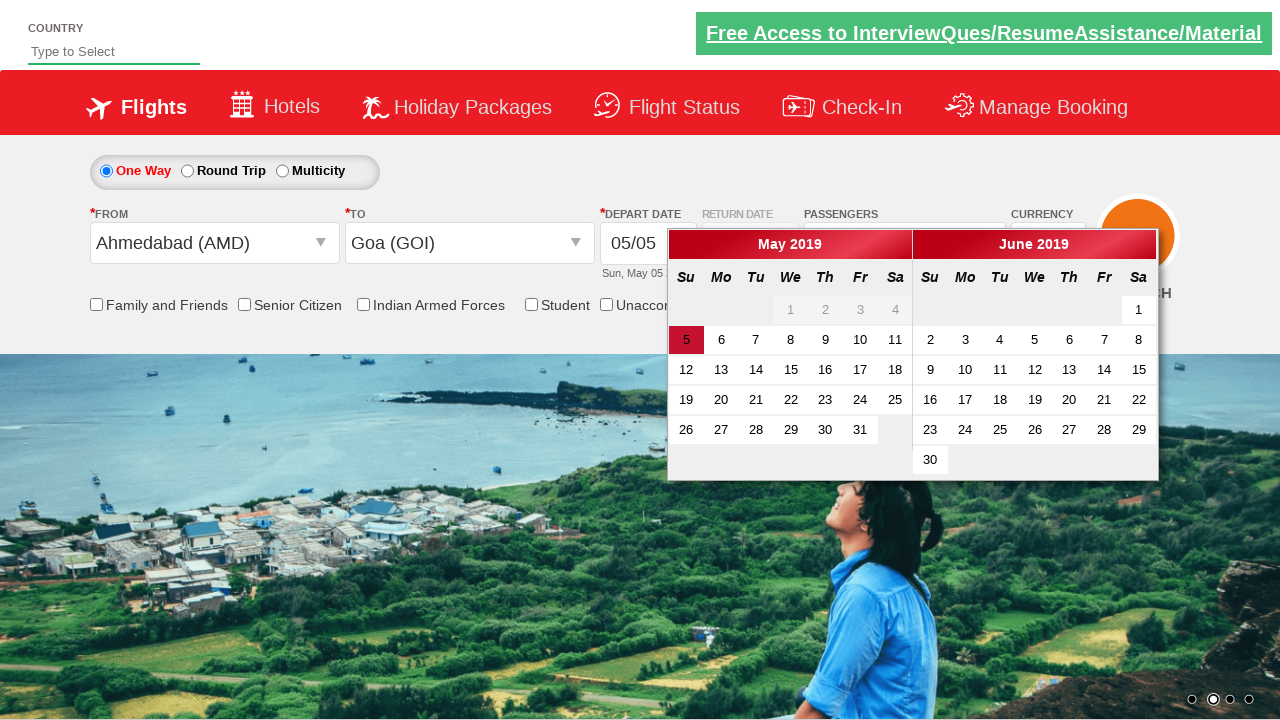